Tests element visibility on OpenCart homepage by checking if search box and logo are displayed

Starting URL: https://naveenautomationlabs.com/opencart/

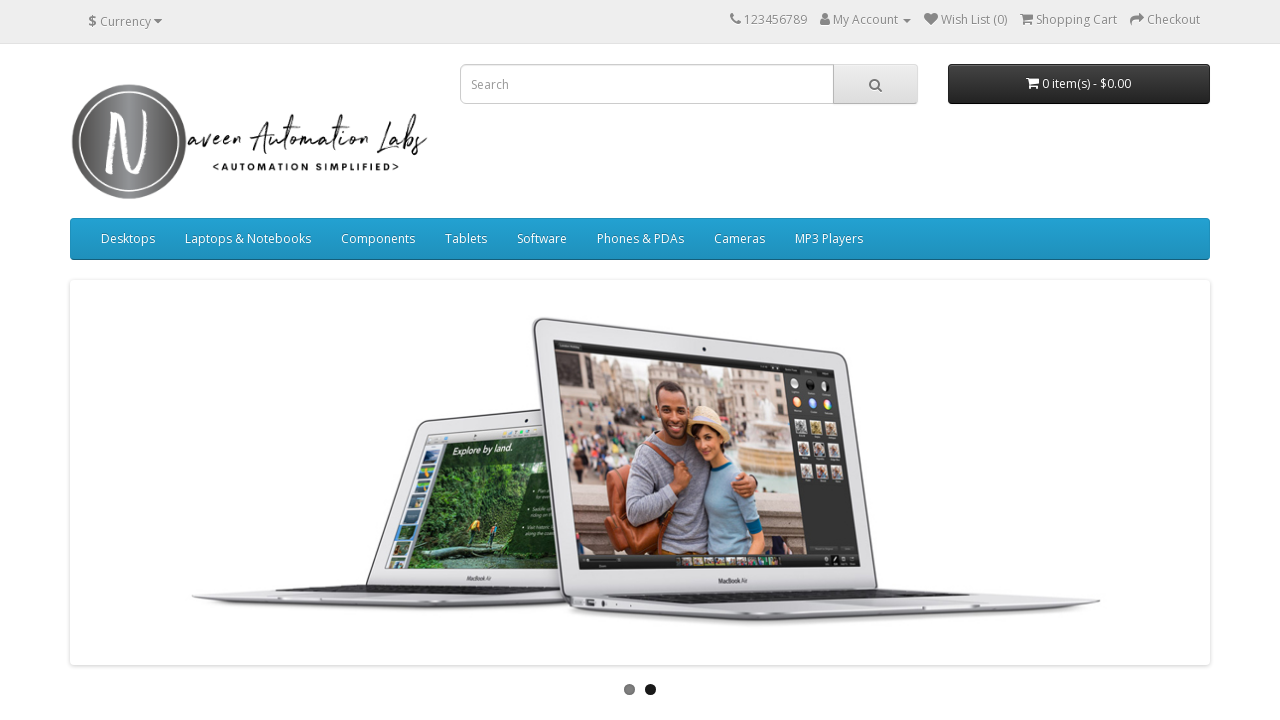

Located search input element by name='search'
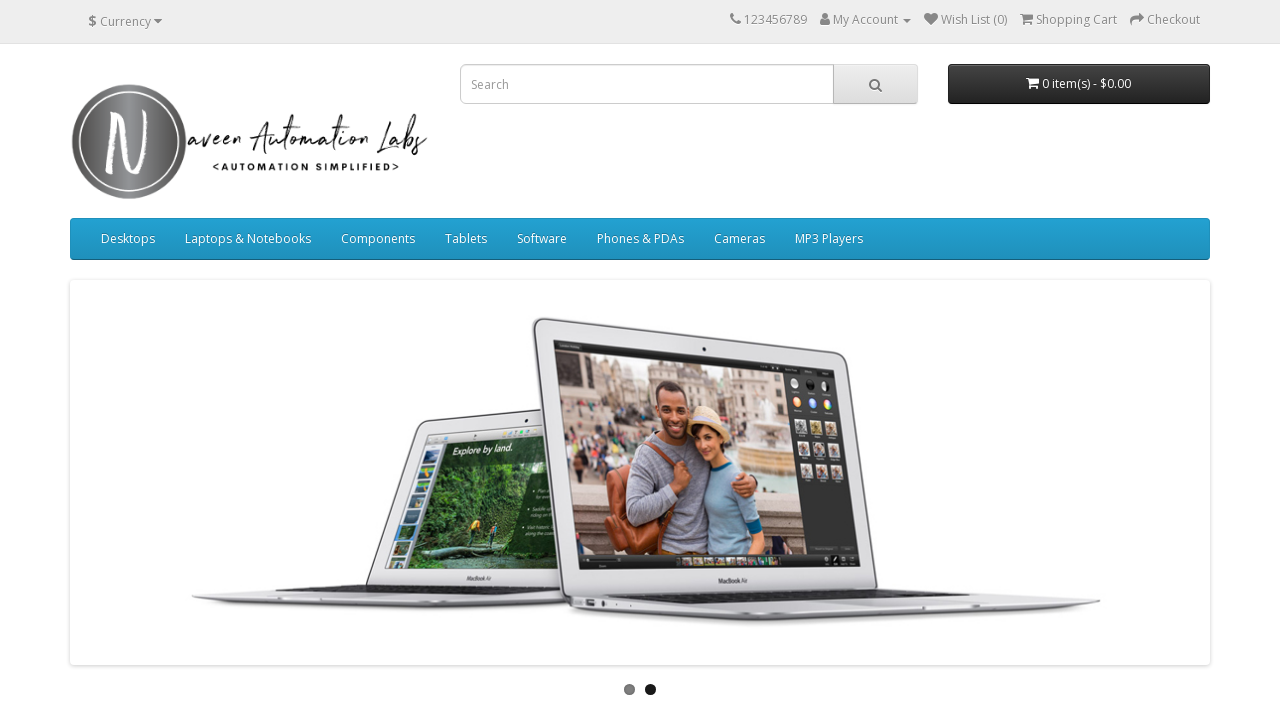

Verified search element is visible
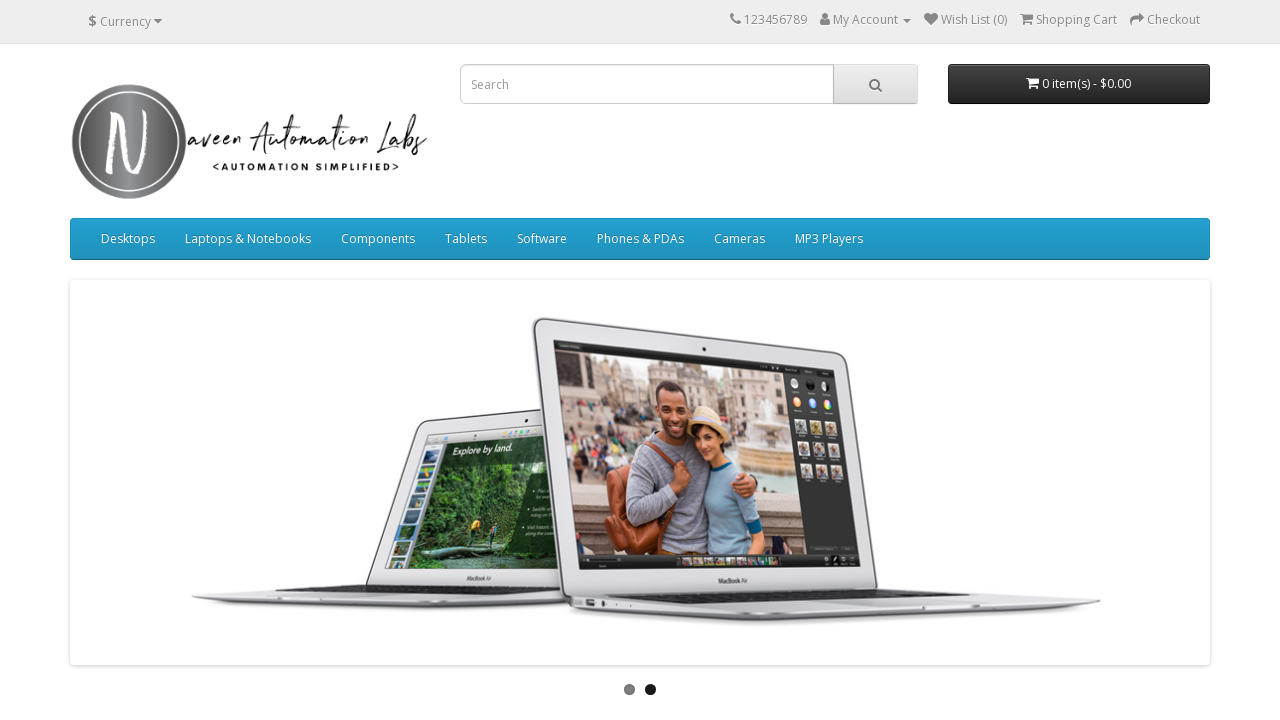

Located logo element by XPath //img[@title='naveenopencart']
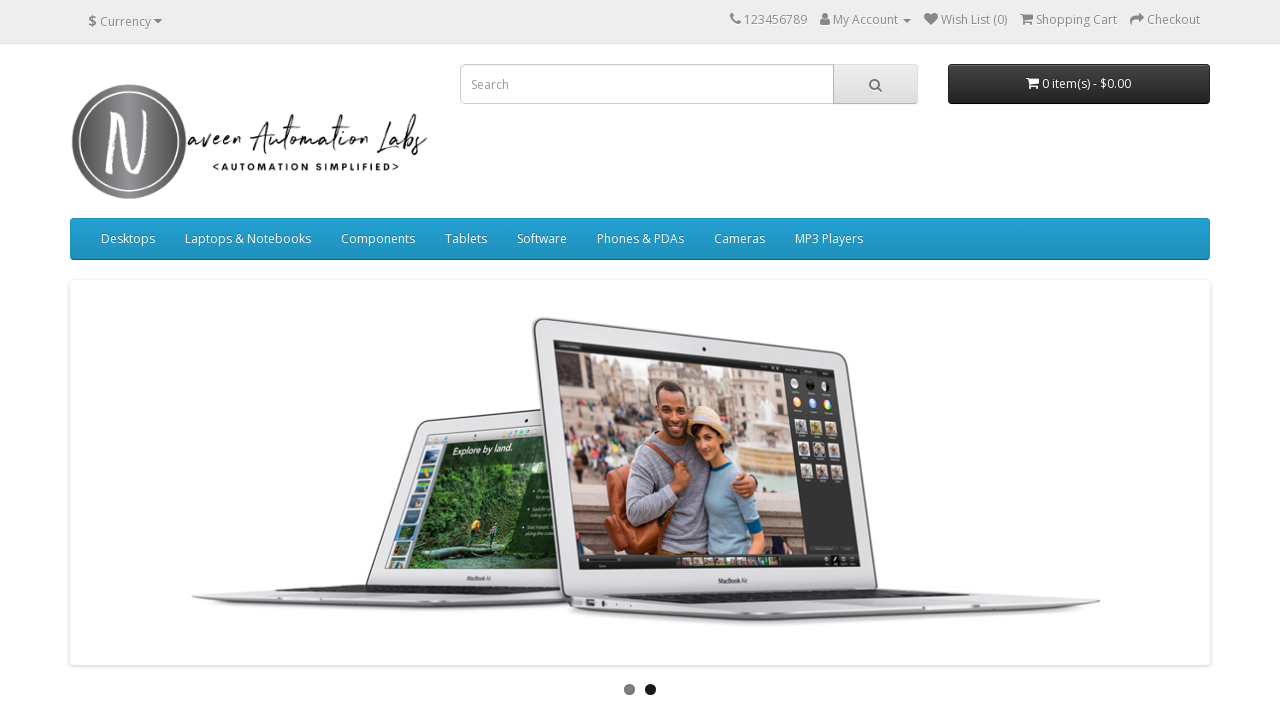

Verified logo element is visible
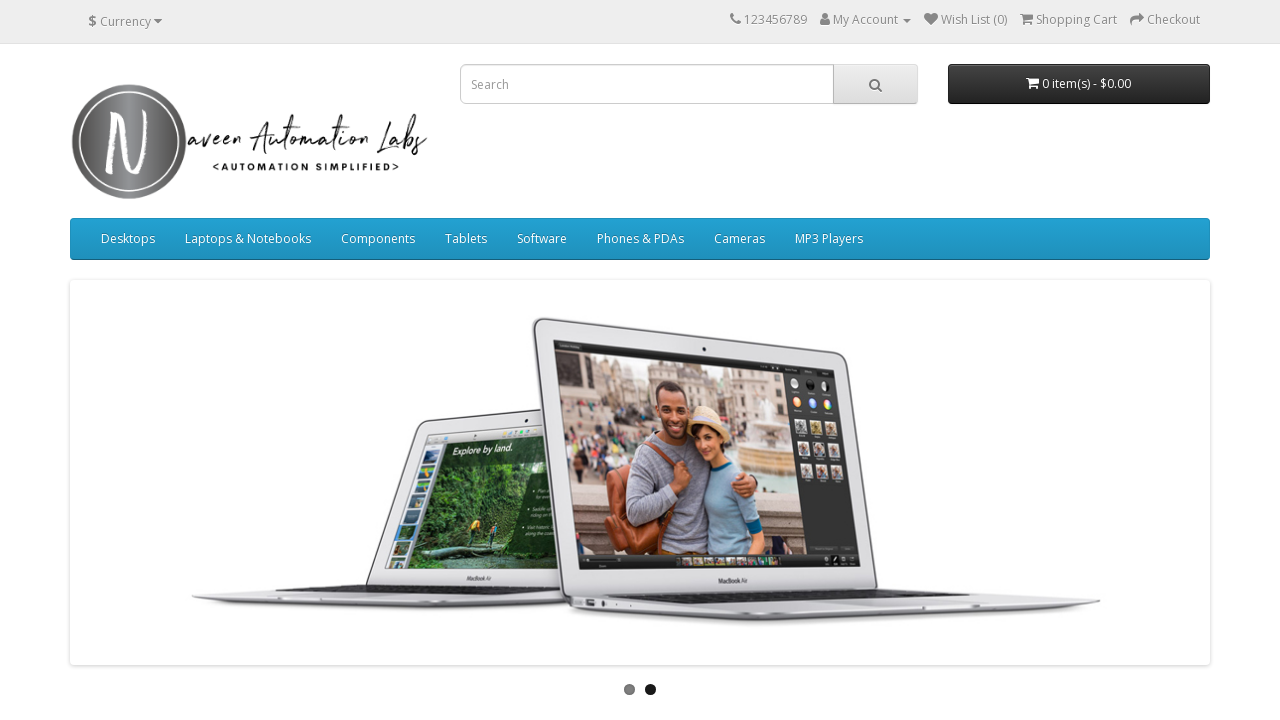

Counted search input elements
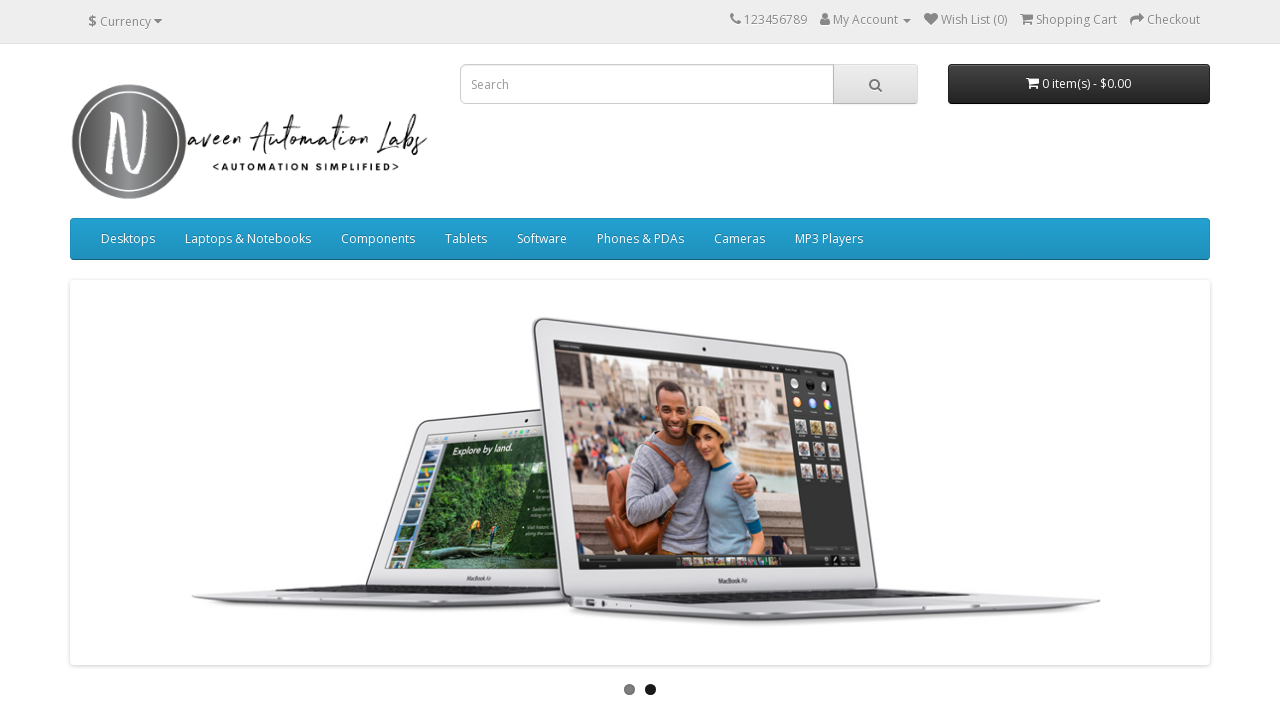

Verified exactly 1 search element exists
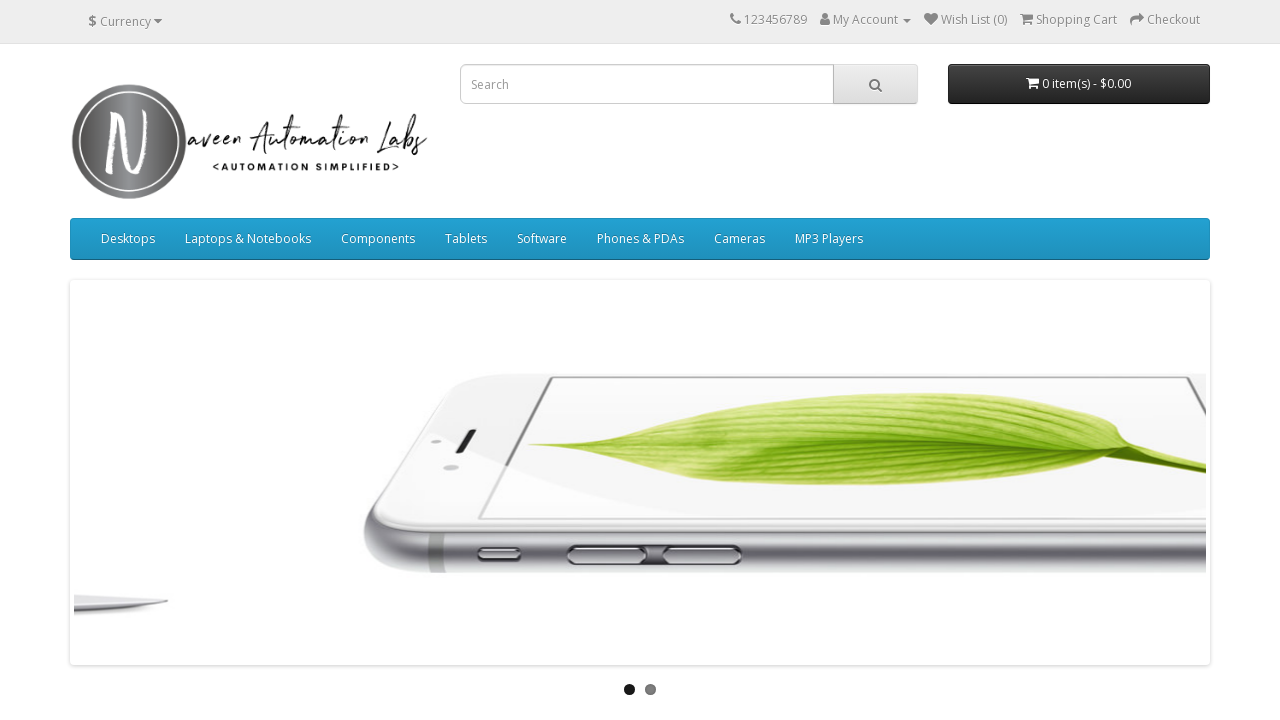

Counted logo elements
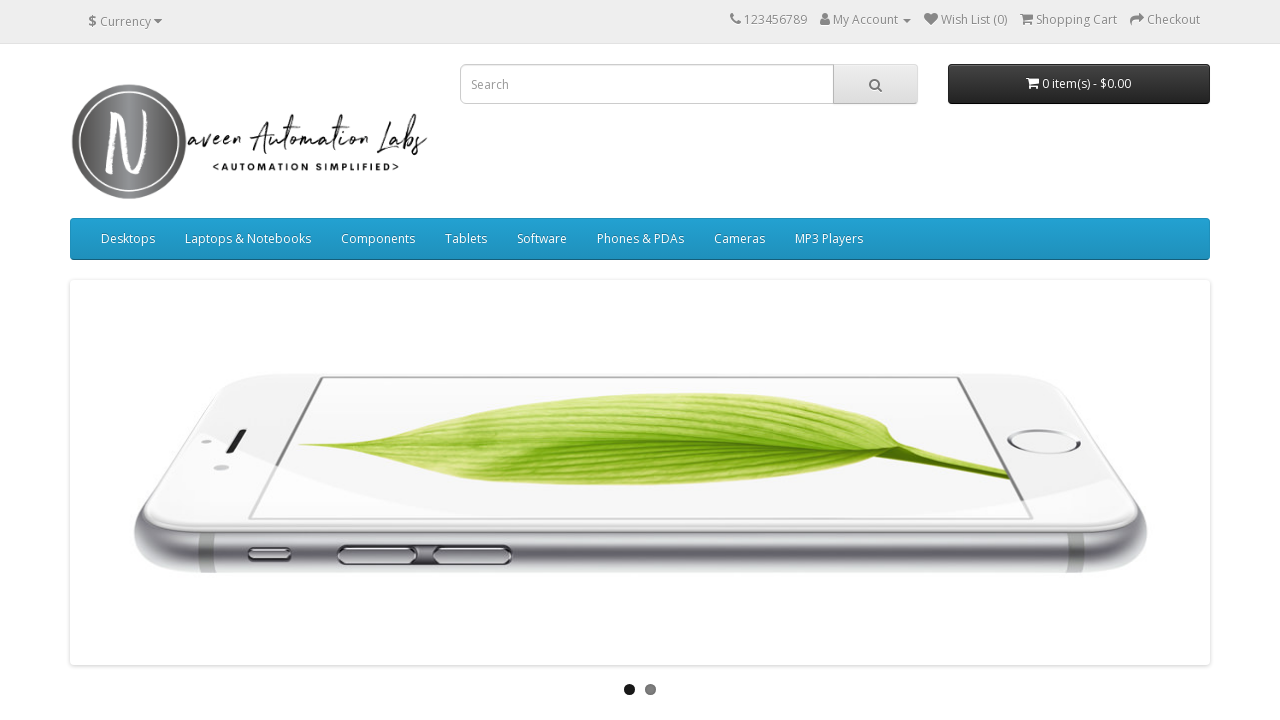

Verified exactly 1 logo element exists
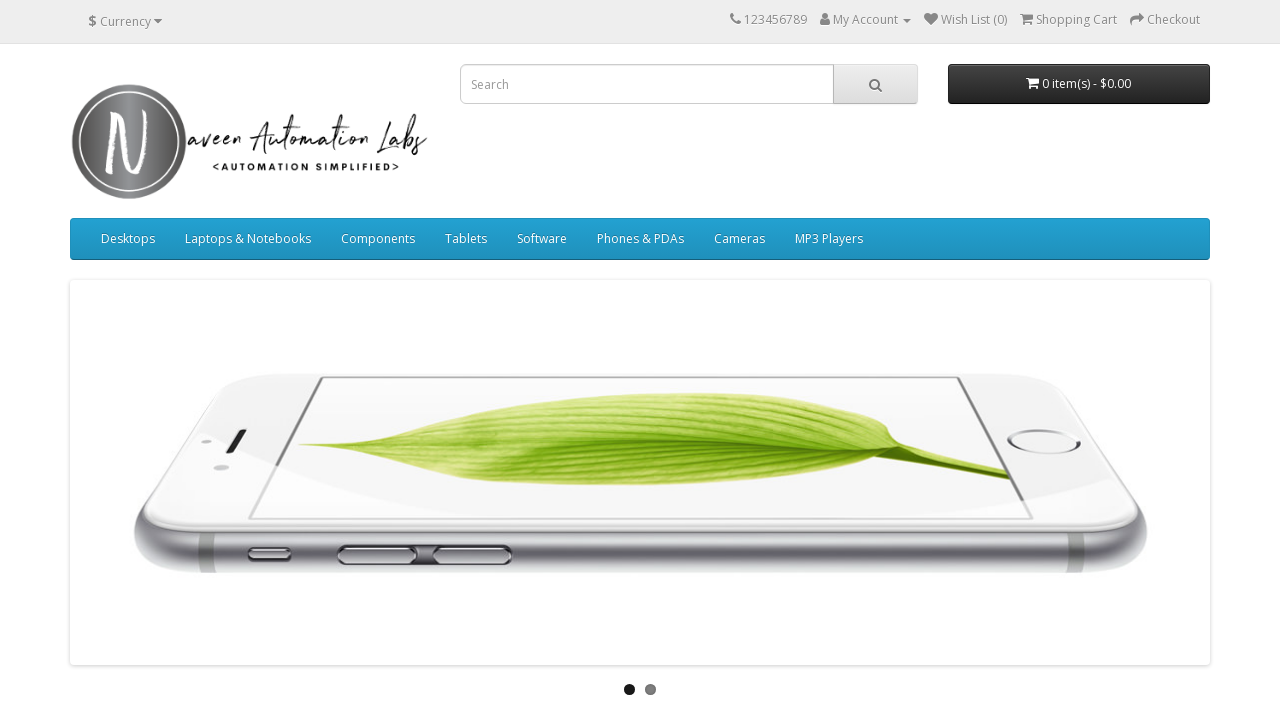

Counted search input elements again
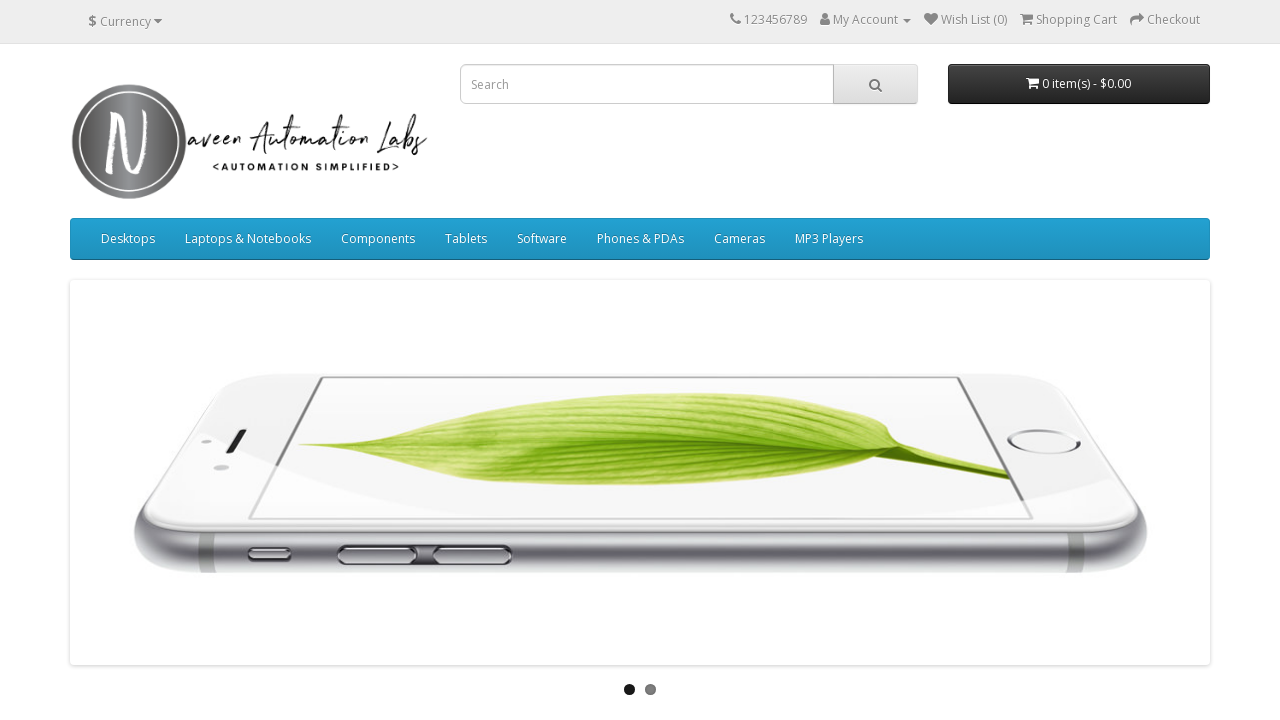

Counted logo elements again
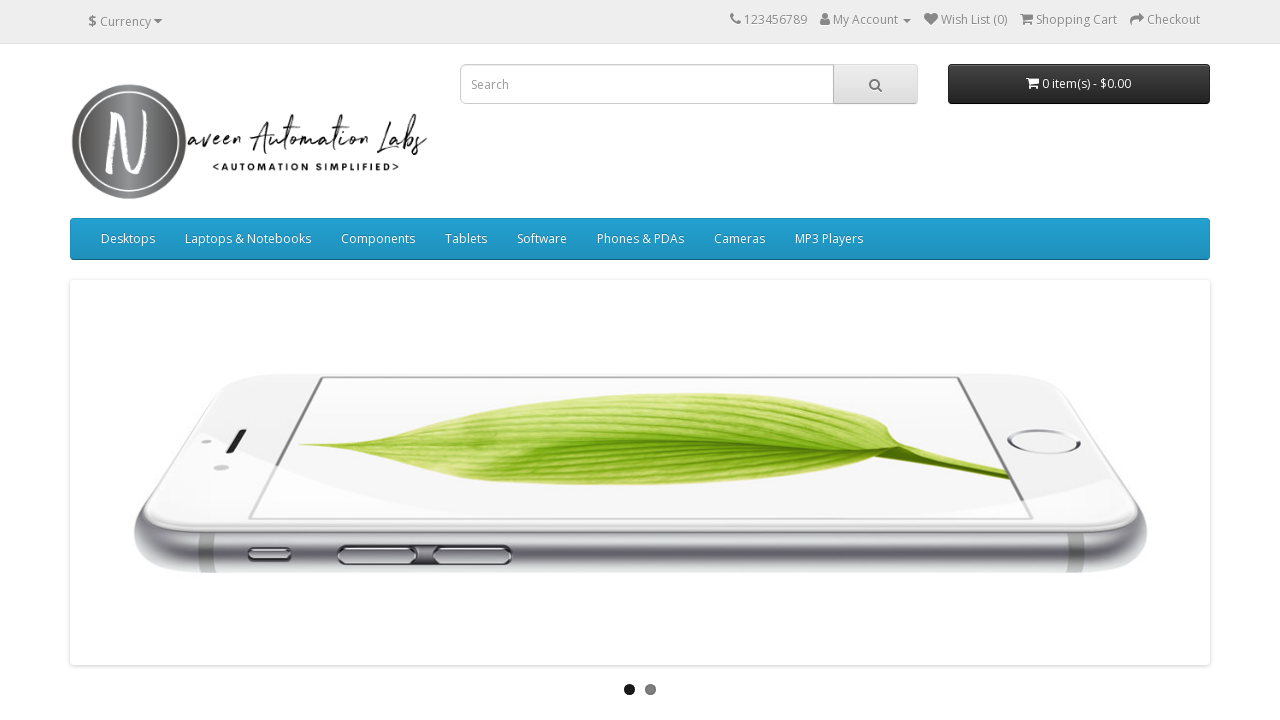

Final count of search input elements
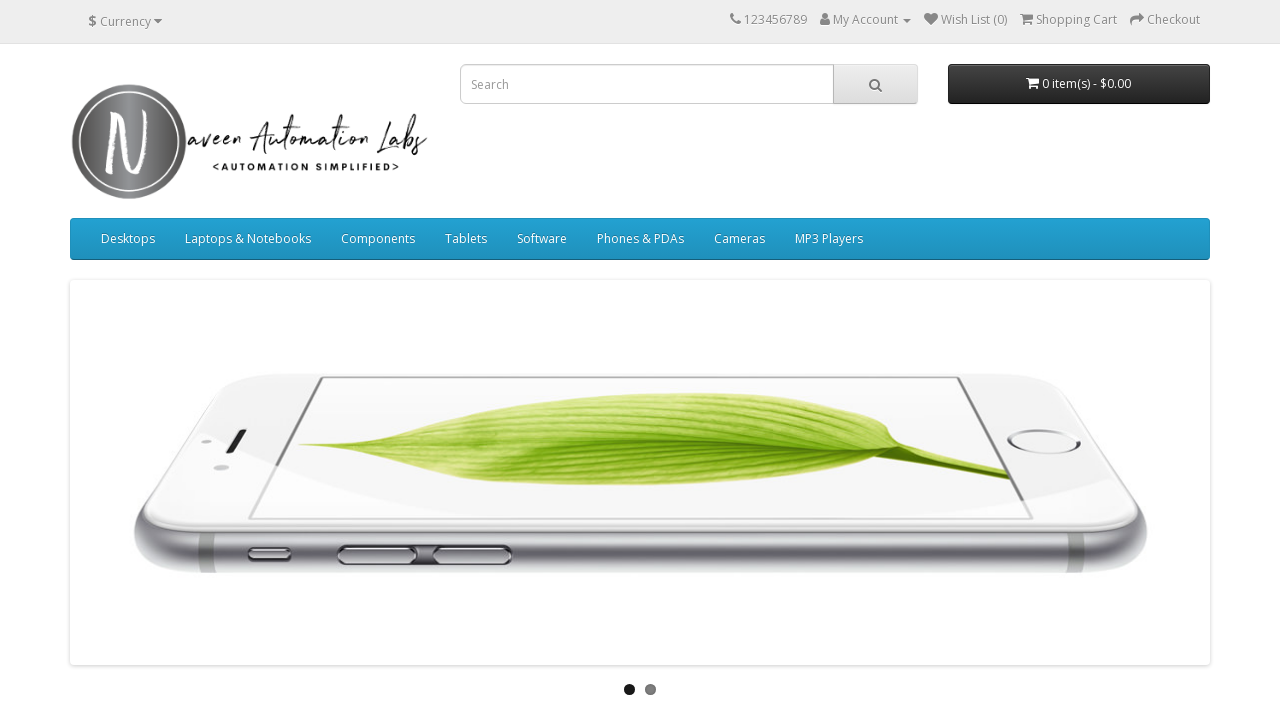

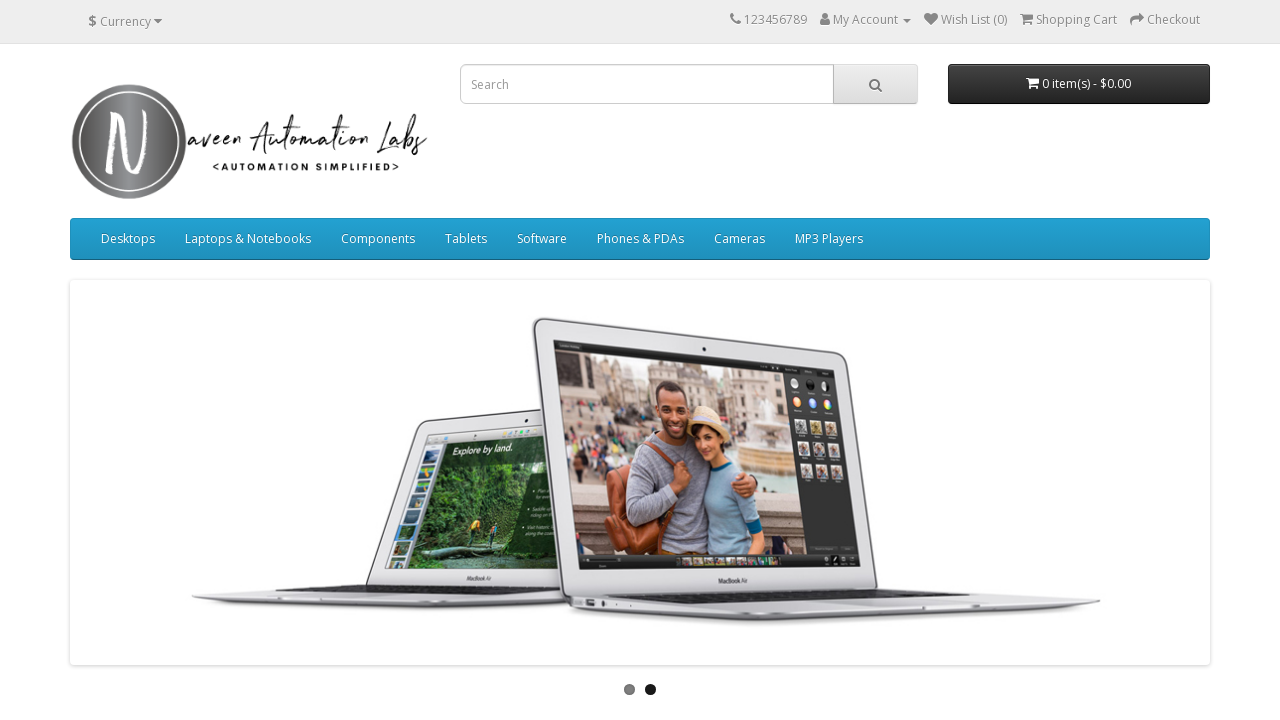